Tests infinite scroll functionality on Gascoigne Halman property search page by scrolling to load all listings until no more content loads.

Starting URL: https://www.gascoignehalman.co.uk/search/?showstc=on&showsold=on&instruction_type=Sale&place=cheadle&ajax_border_miles=1&minprice=350000&maxprice=450000

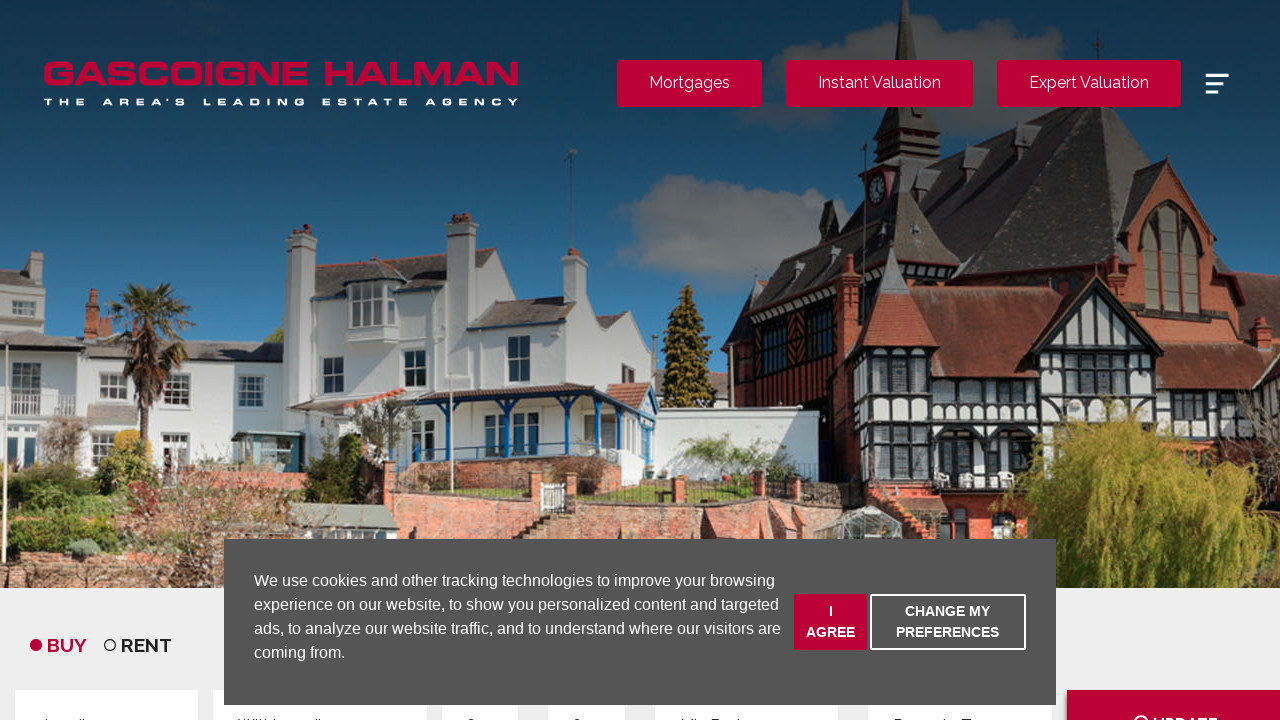

Waited for initial page to reach networkidle state
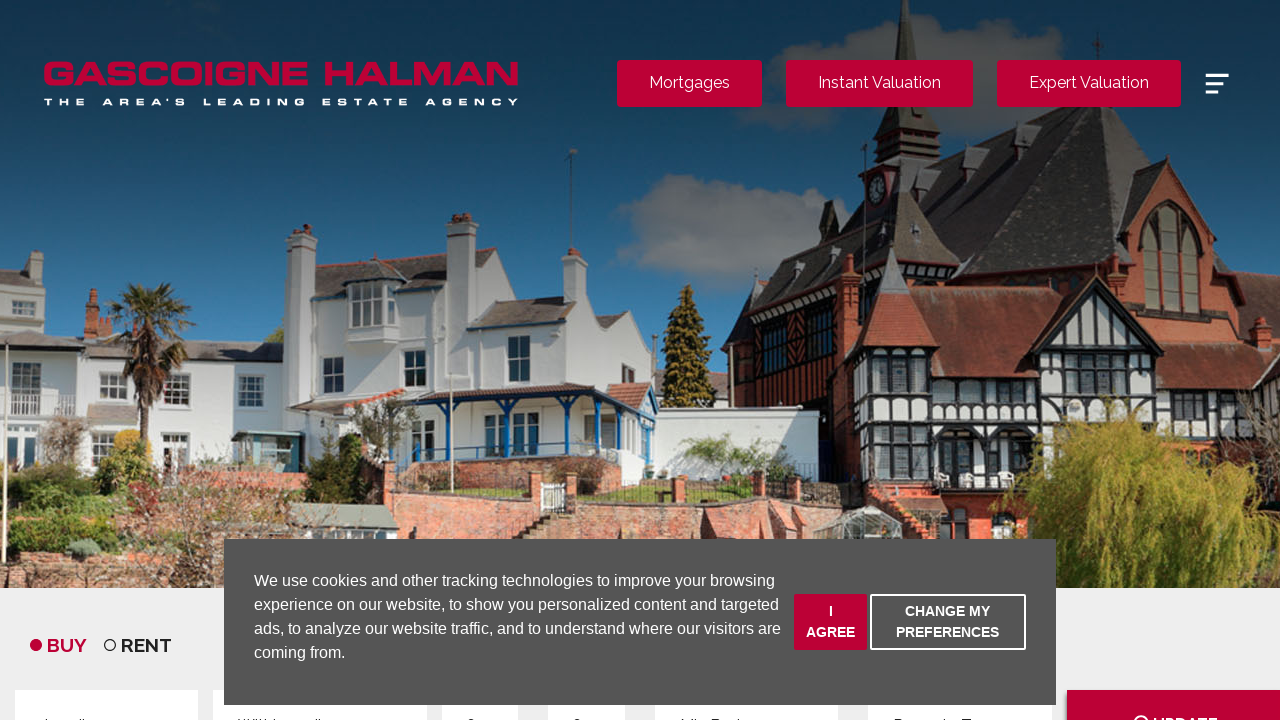

Retrieved initial page height
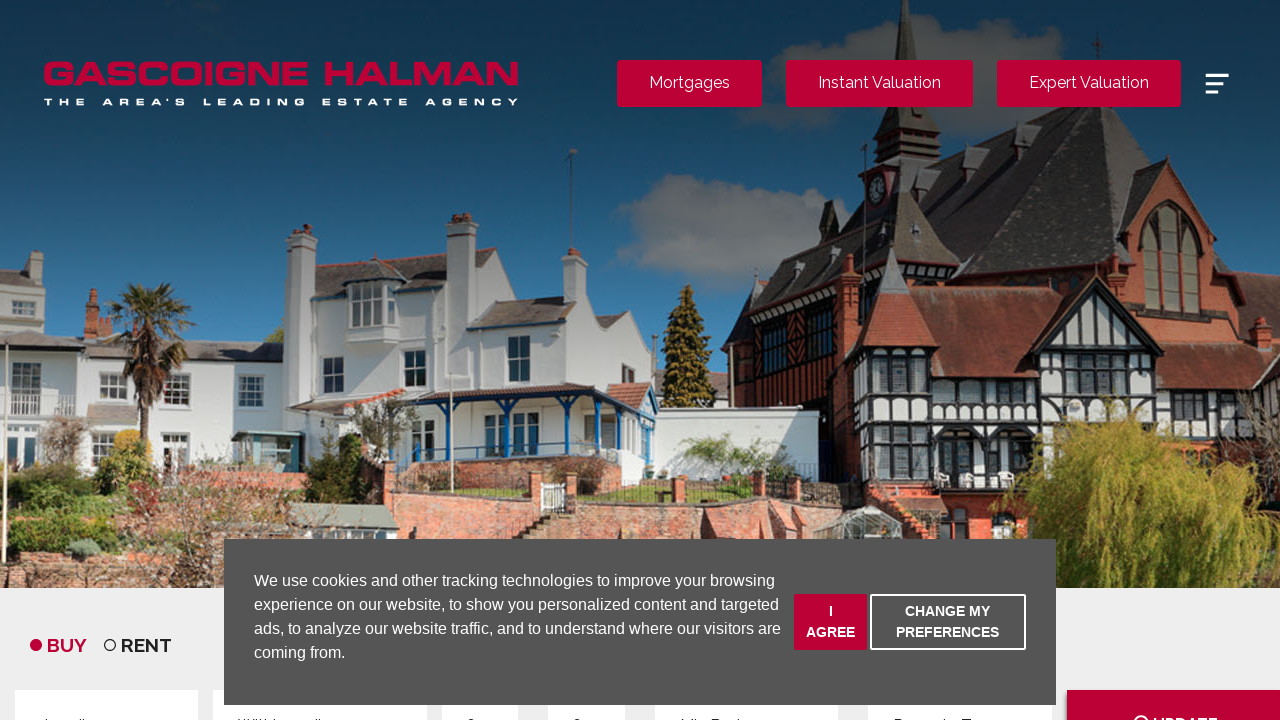

Scrolled to bottom of page to trigger infinite scroll
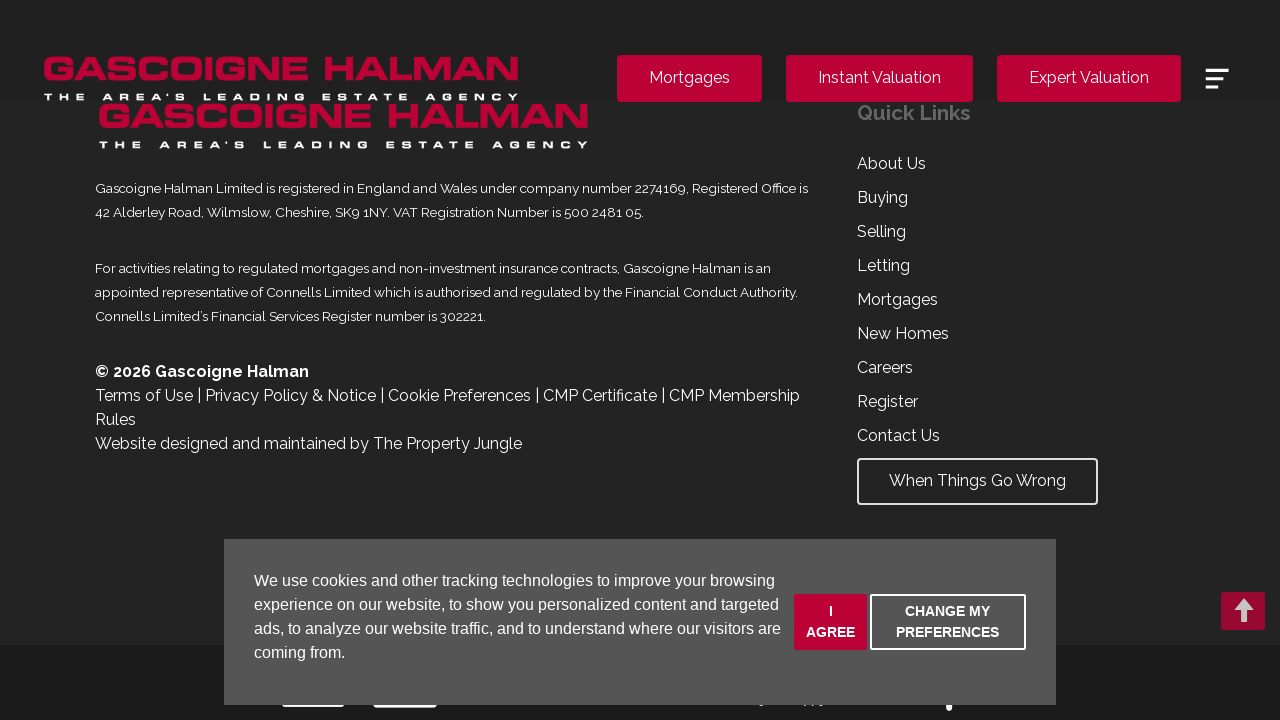

Waited 3 seconds for new content to load
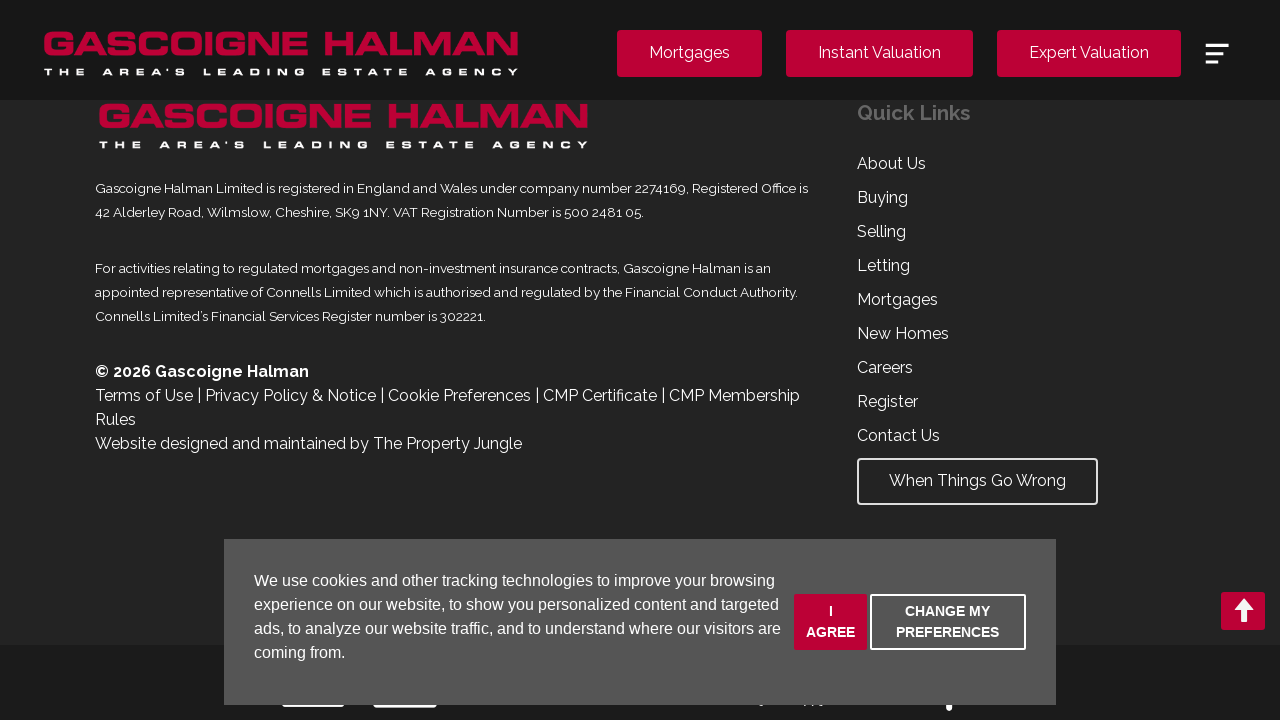

Retrieved updated page height
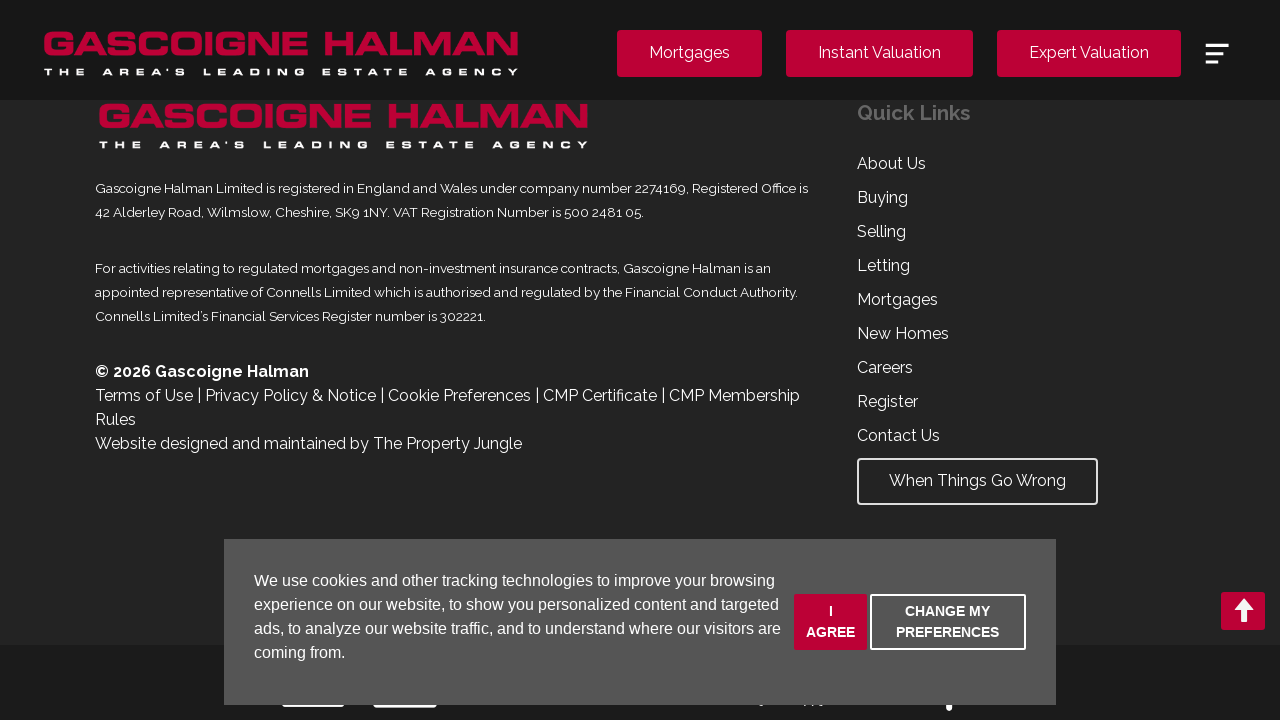

Scrolled to bottom of page to trigger infinite scroll
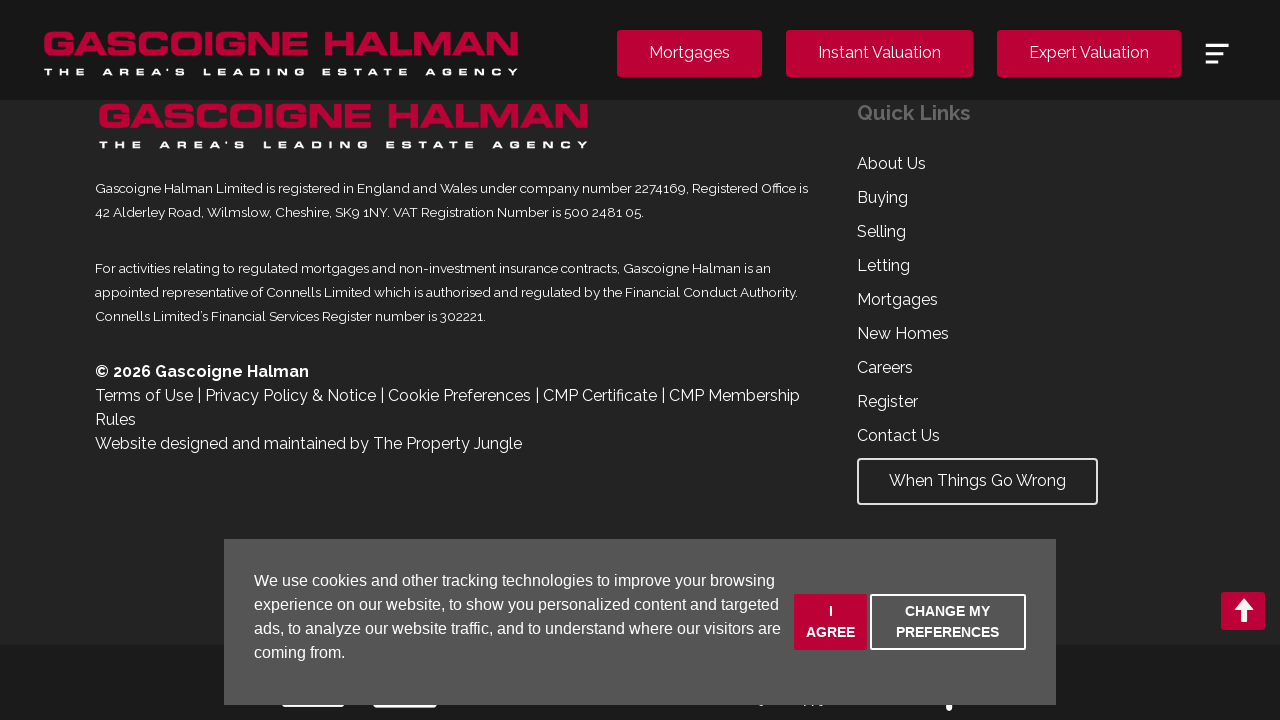

Waited 3 seconds for new content to load
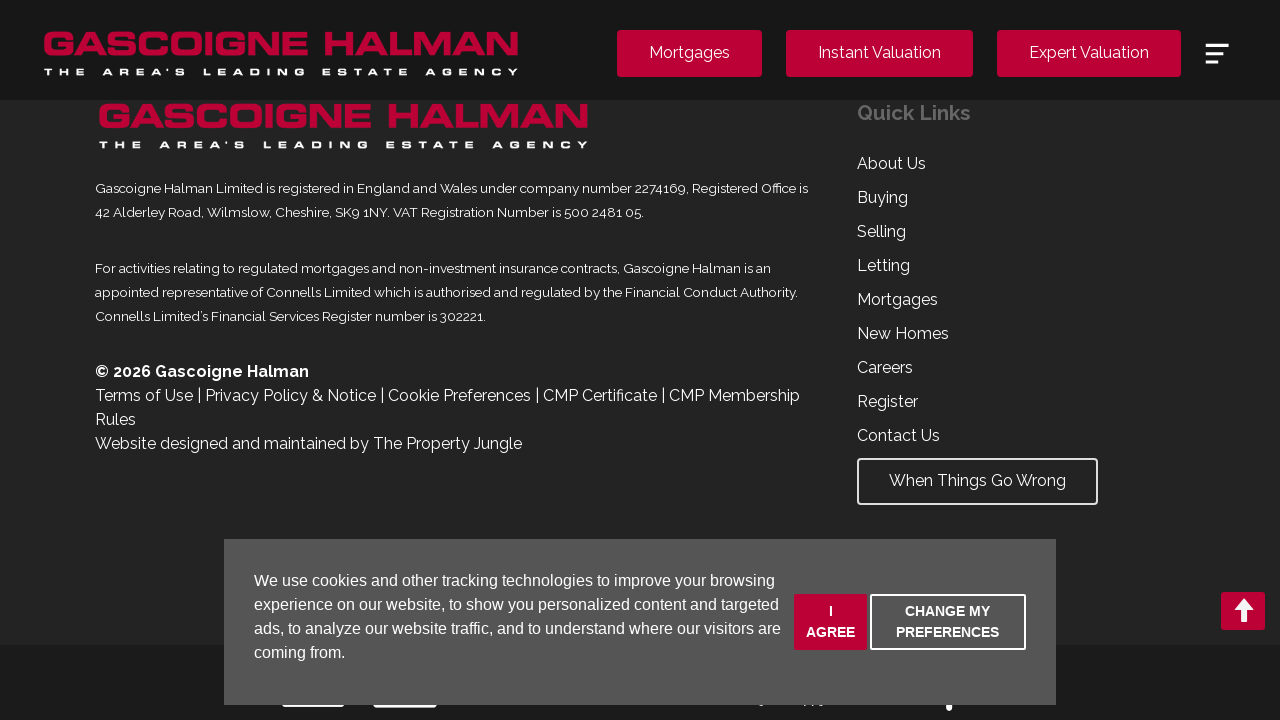

Retrieved updated page height
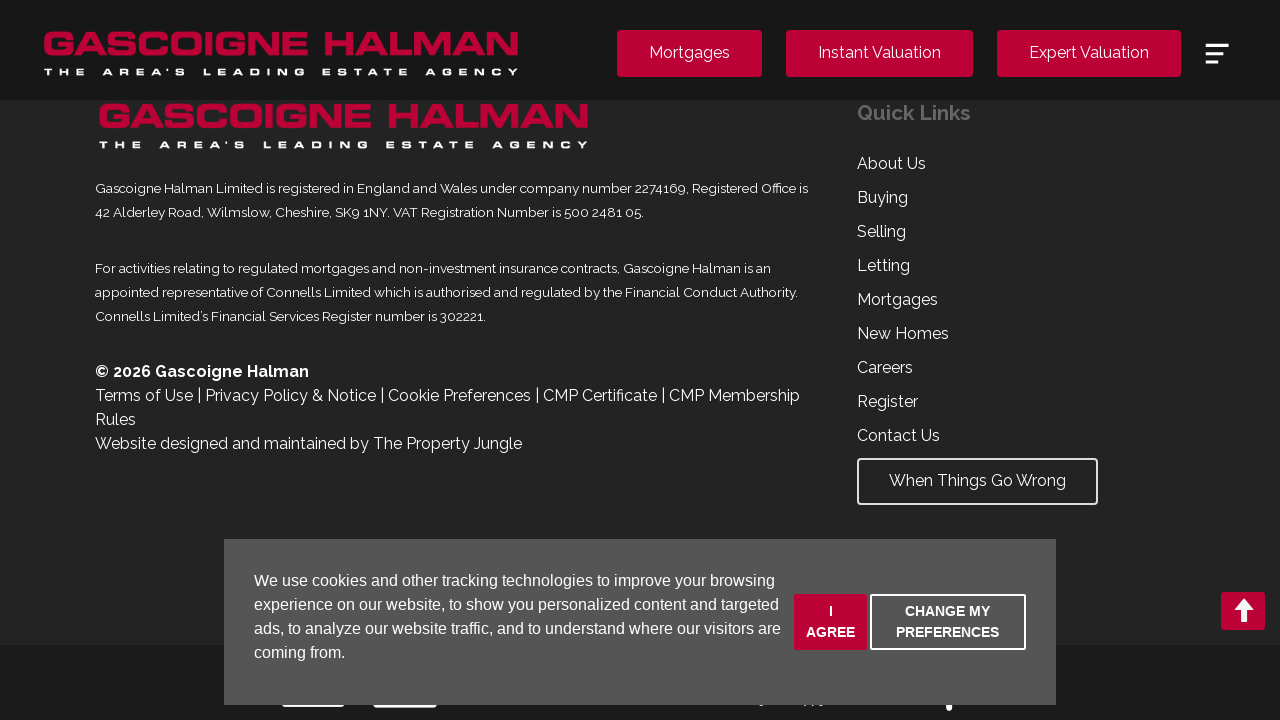

Scrolled to bottom of page to trigger infinite scroll
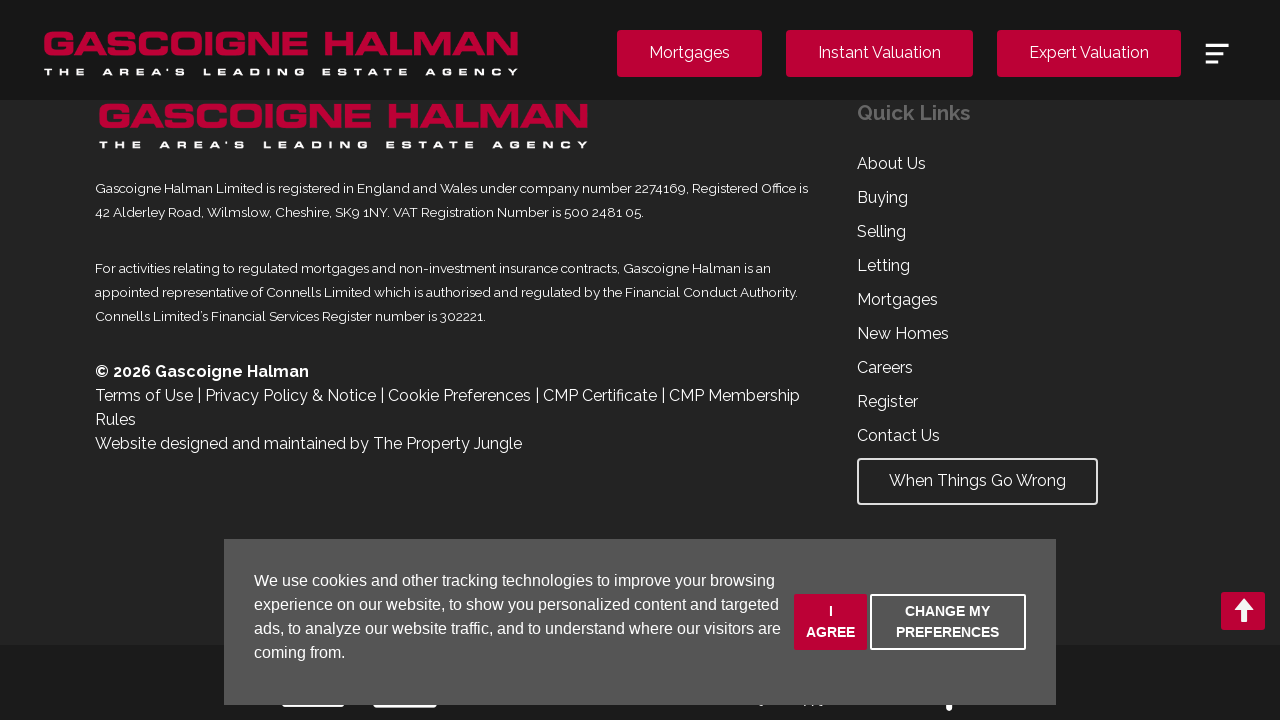

Waited 3 seconds for new content to load
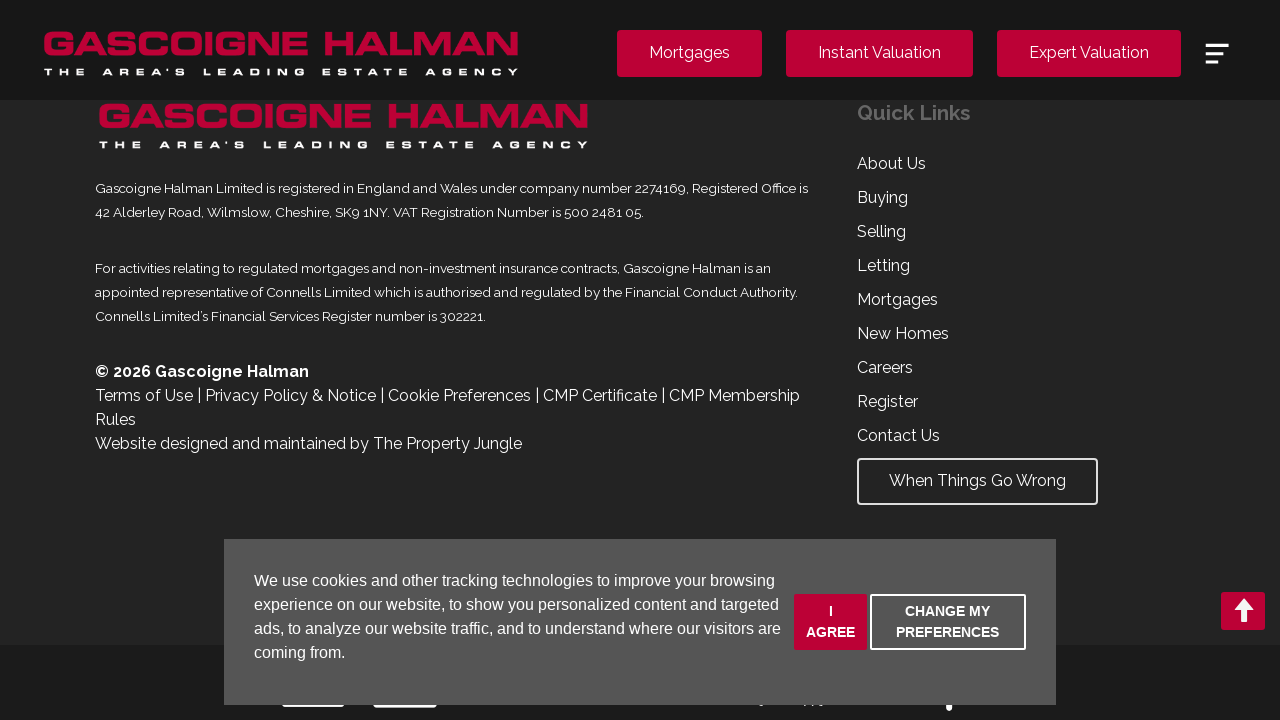

Retrieved updated page height
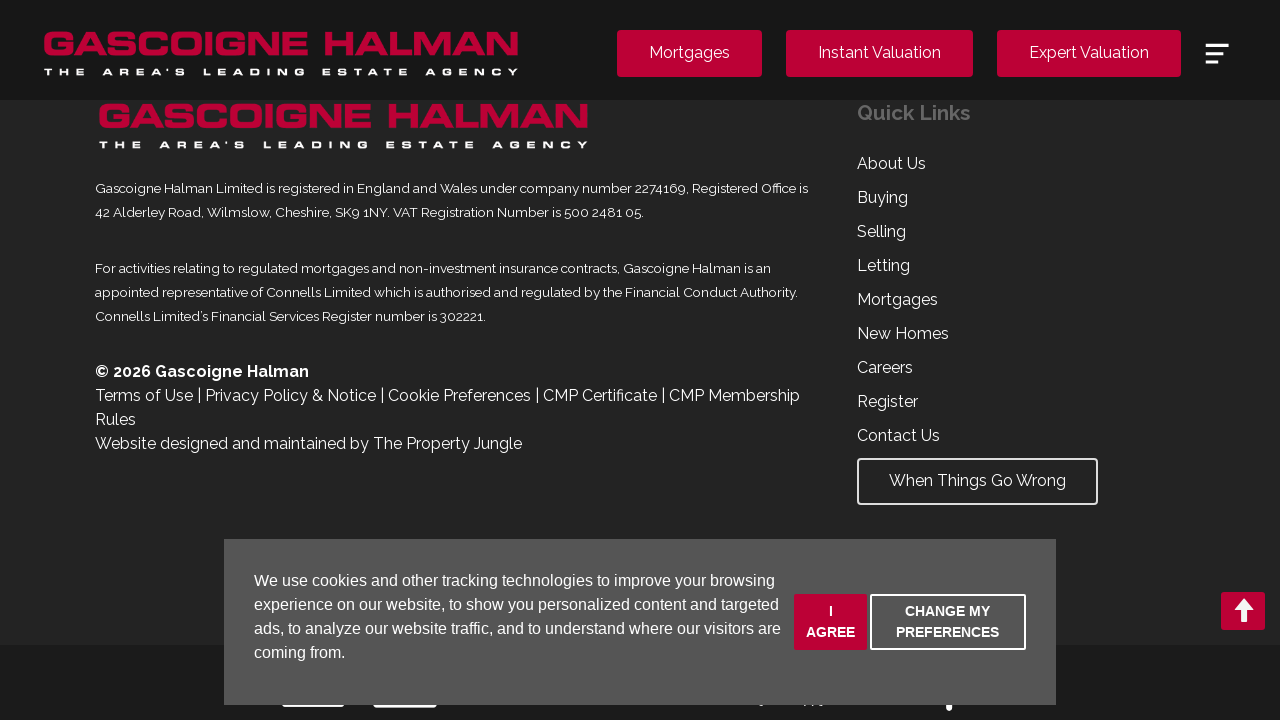

Reached end of infinite scroll - no new content loaded
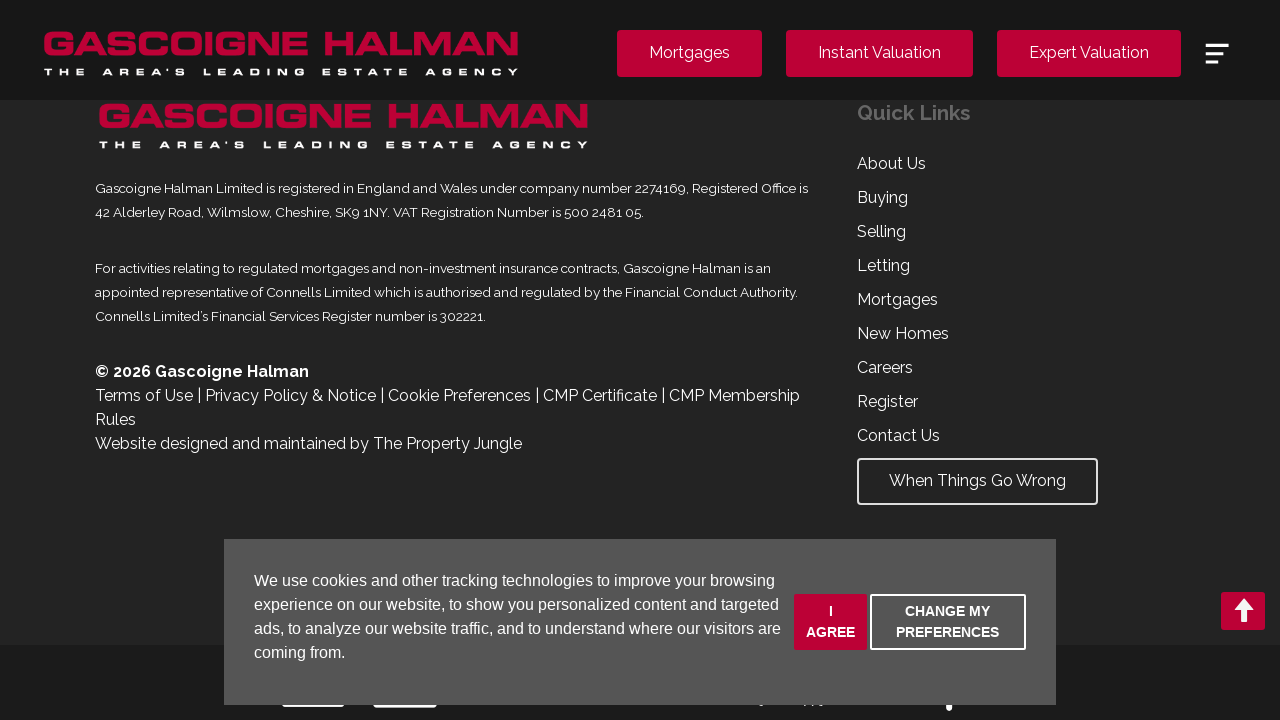

Verified property listing buttons are present on page
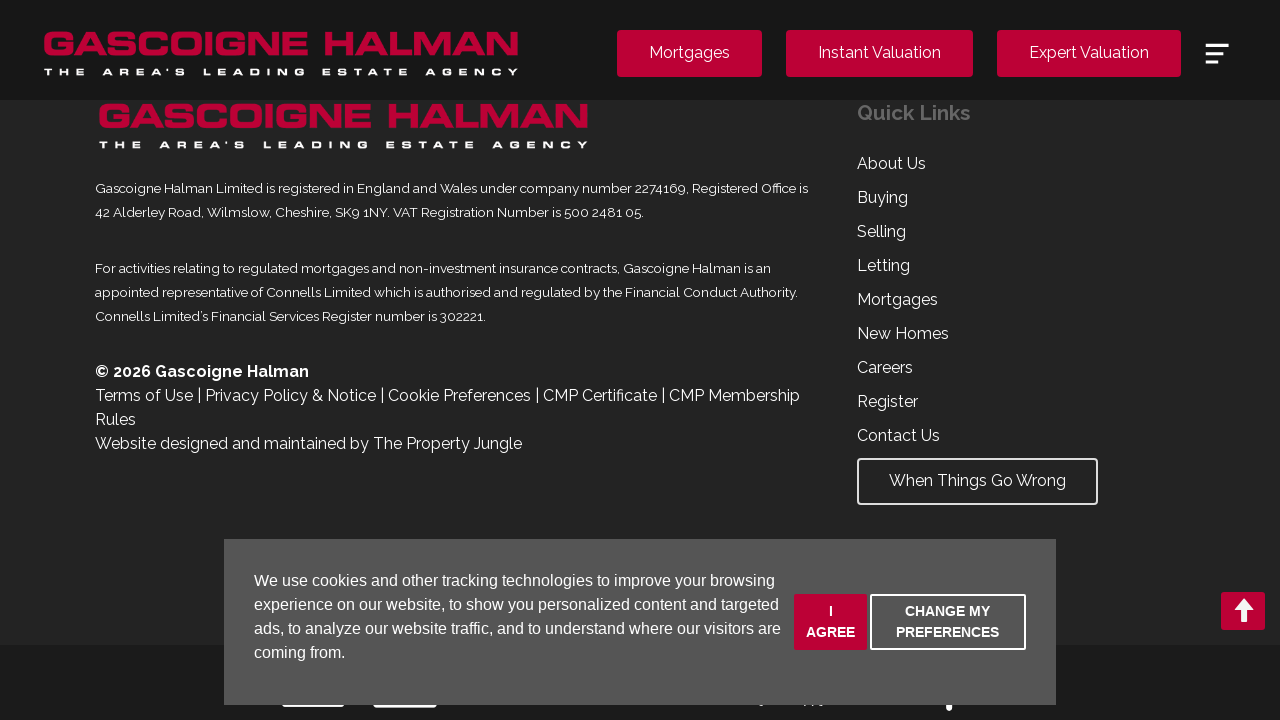

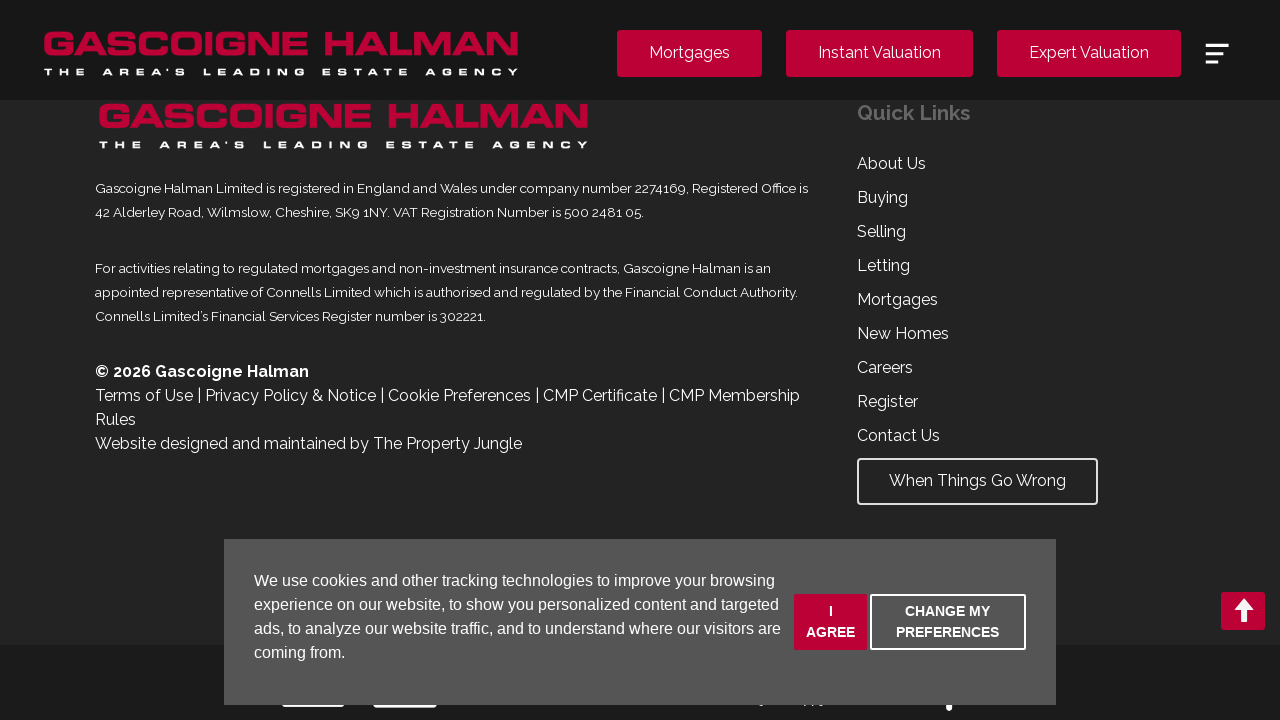